Tests right-click context menu functionality, handles alert, clicks a link to open a new window, and verifies content in the new window

Starting URL: https://the-internet.herokuapp.com/context_menu

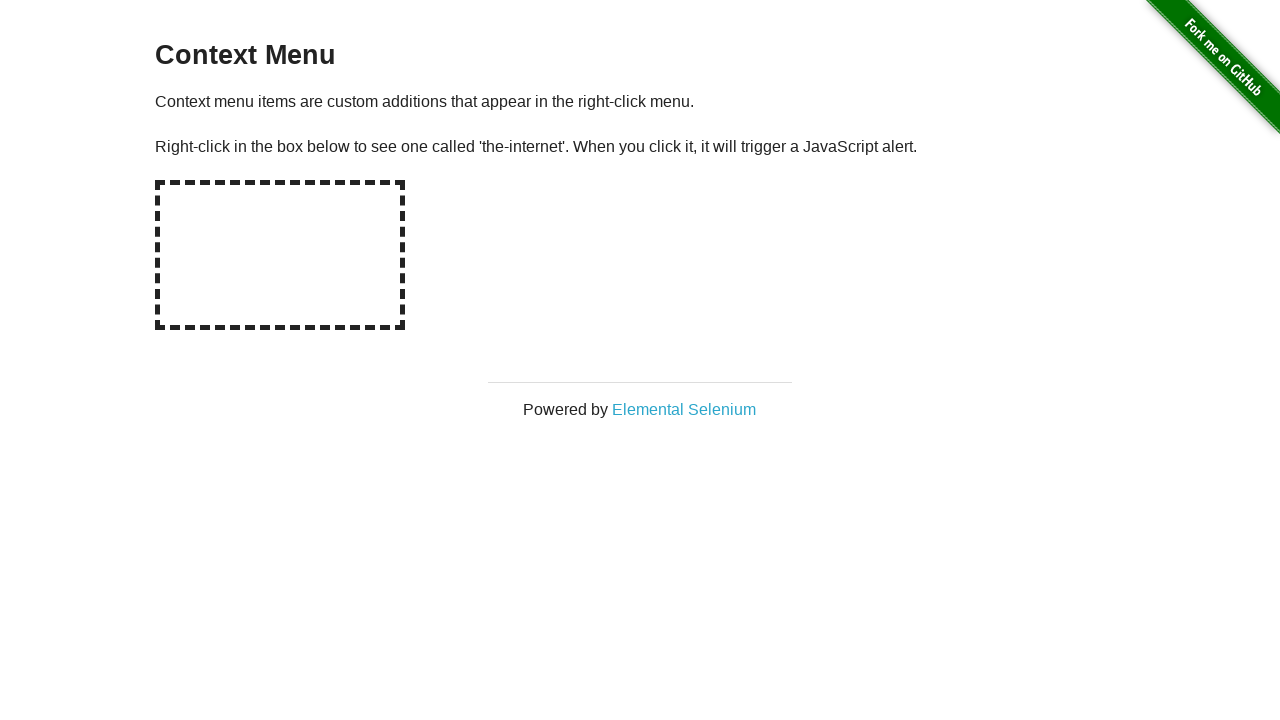

Located the hot-spot element for right-click
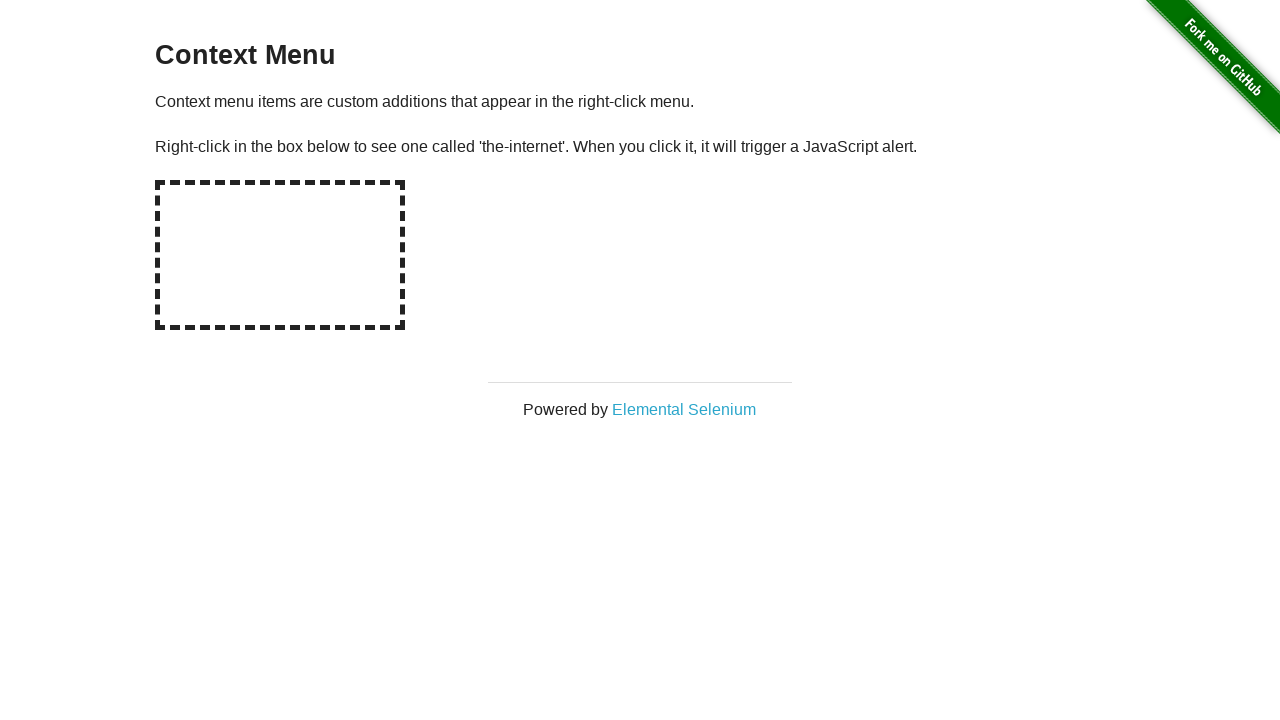

Right-clicked on the hot-spot element at (280, 255) on #hot-spot
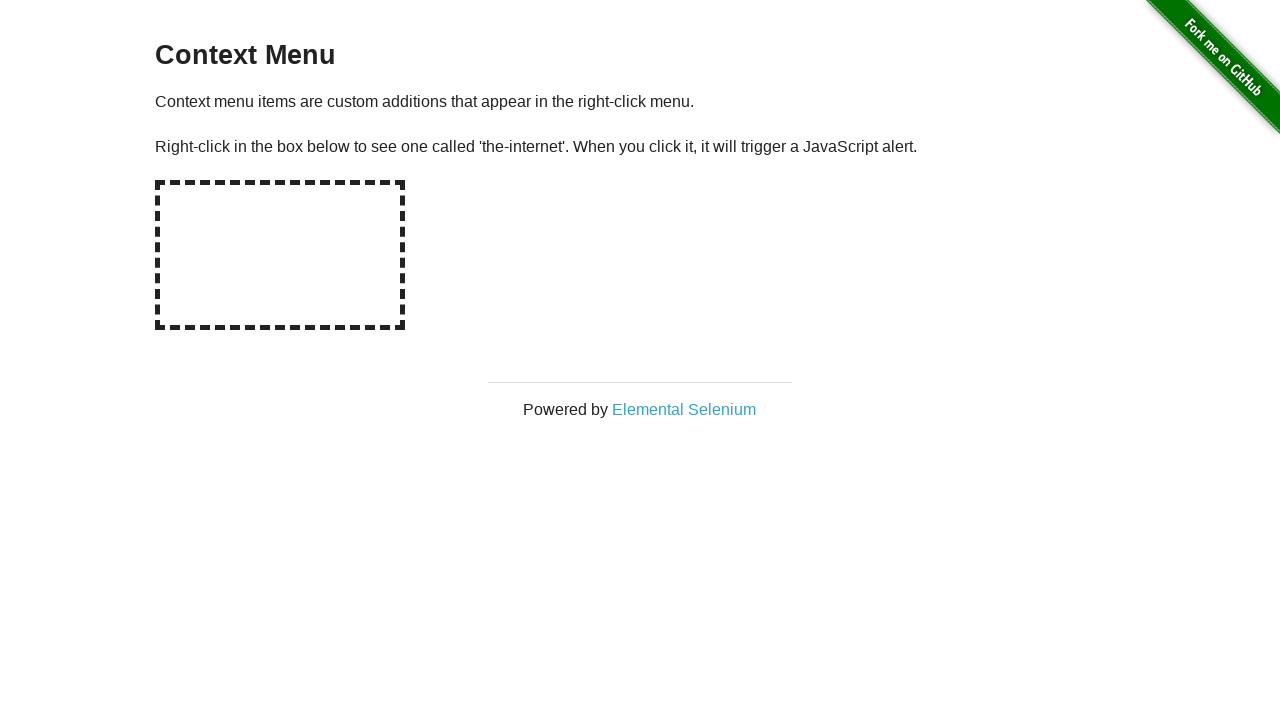

Set up dialog handler to accept alerts
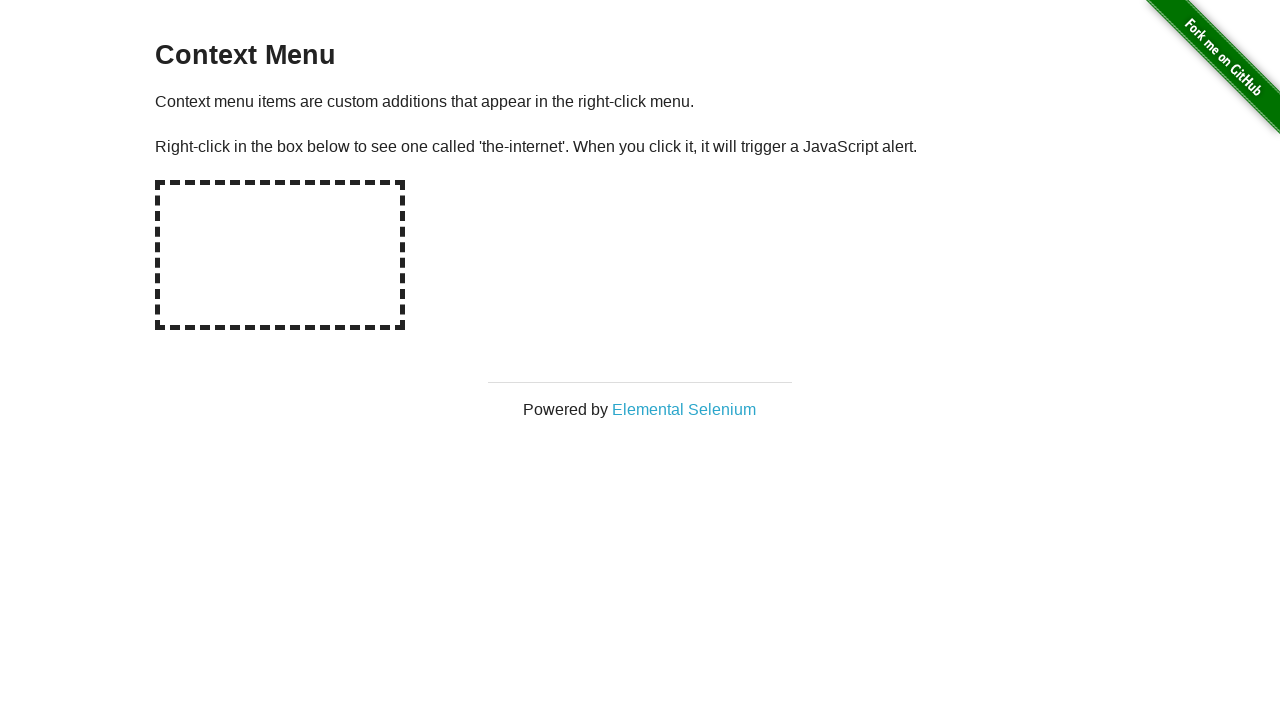

Clicked on 'Elemental Selenium' link to open new window at (684, 409) on text='Elemental Selenium'
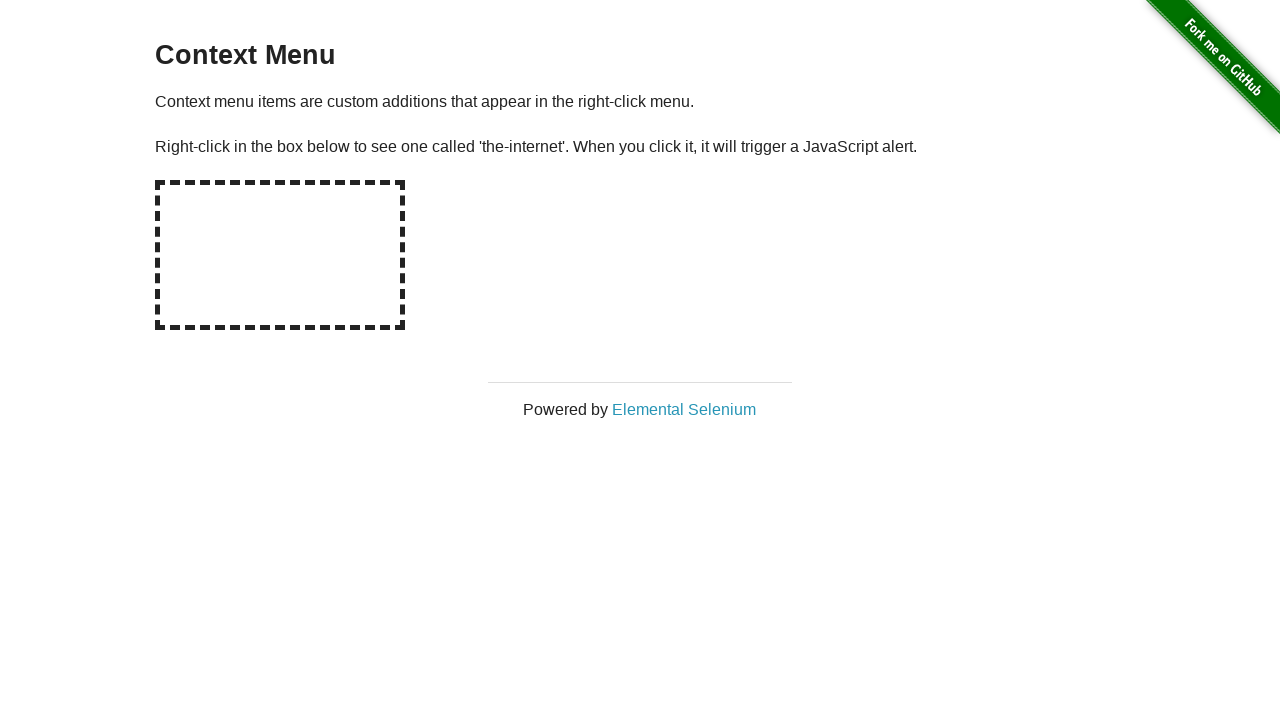

Switched to the newly opened popup window
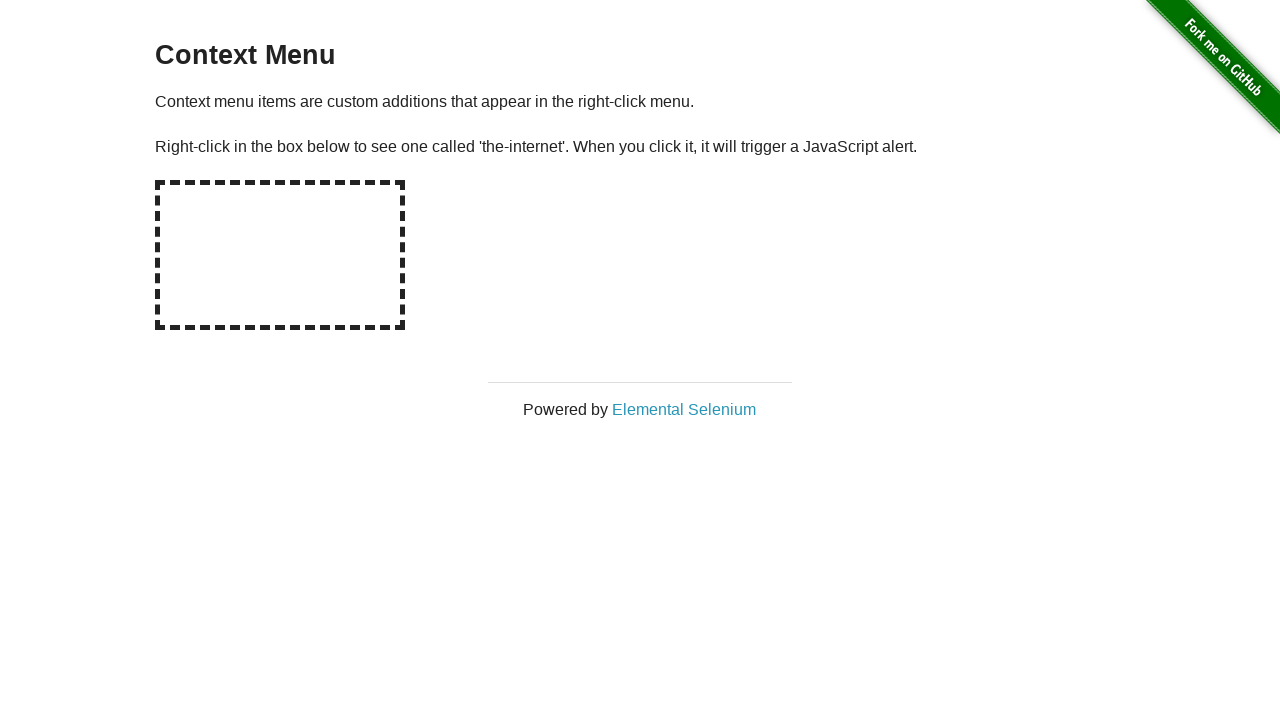

Waited for h1 element to be visible in new page
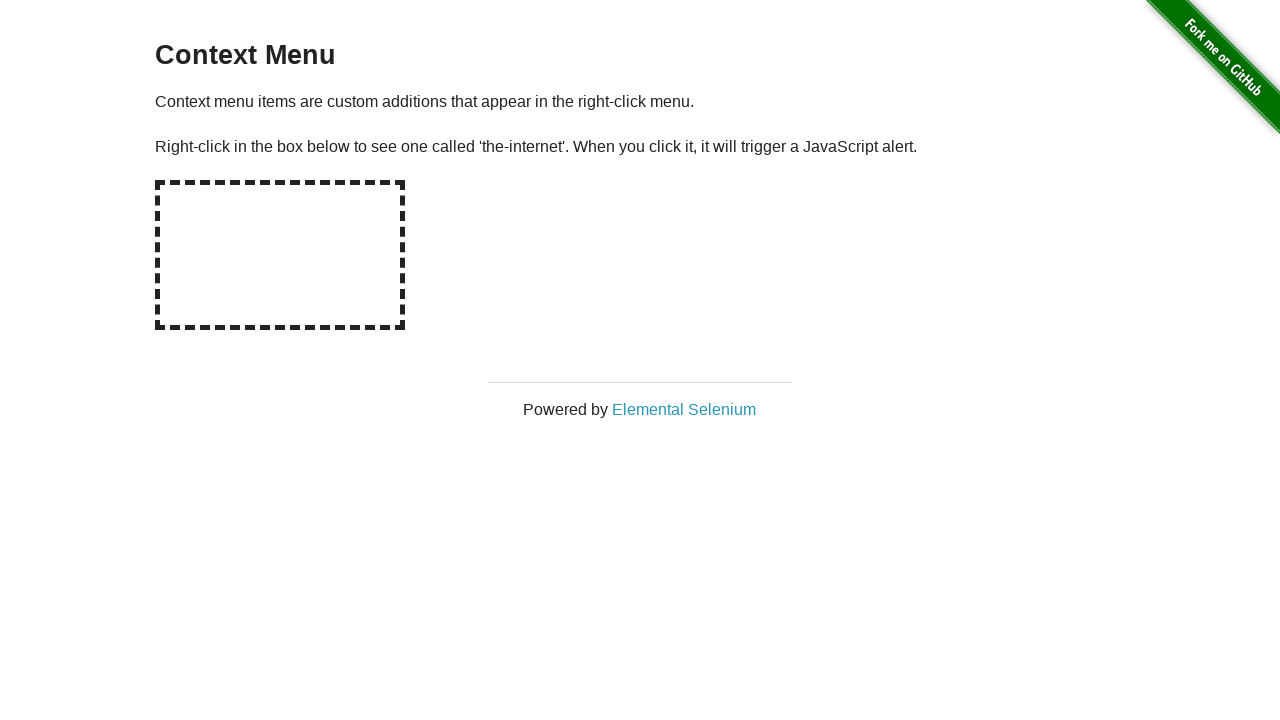

Located the h1 element in new page
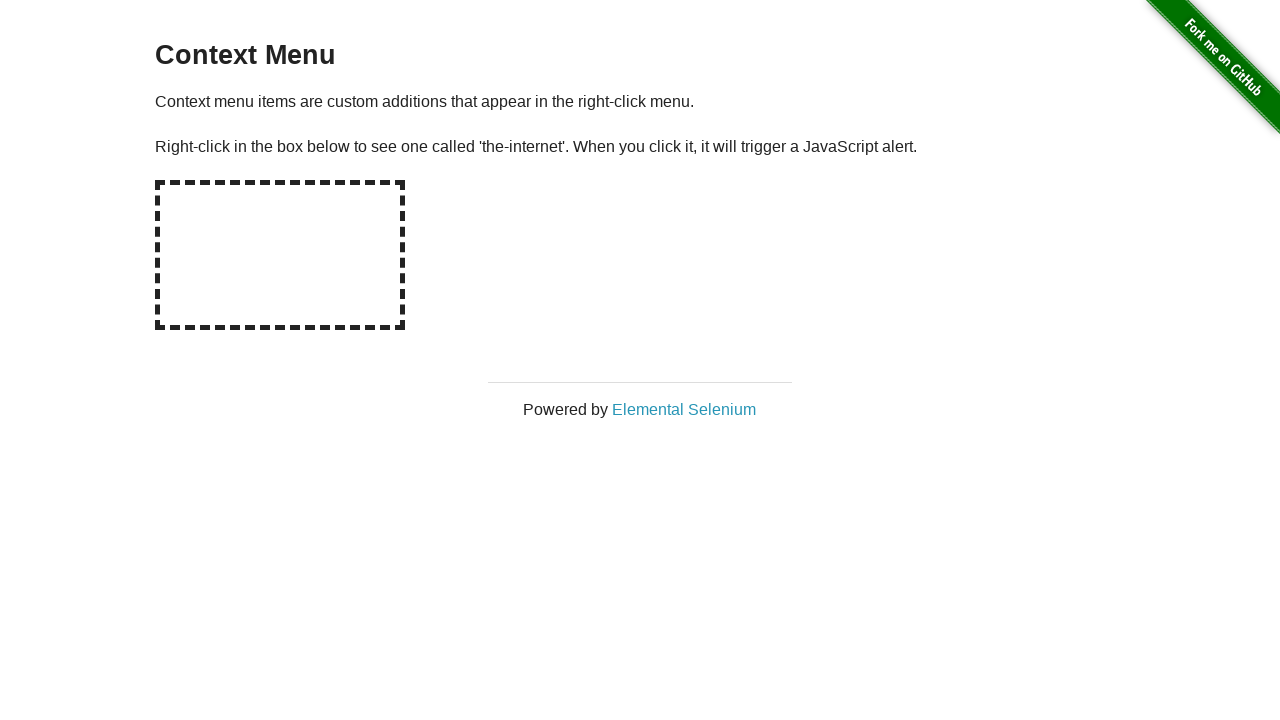

Verified h1 text content equals 'Elemental Selenium'
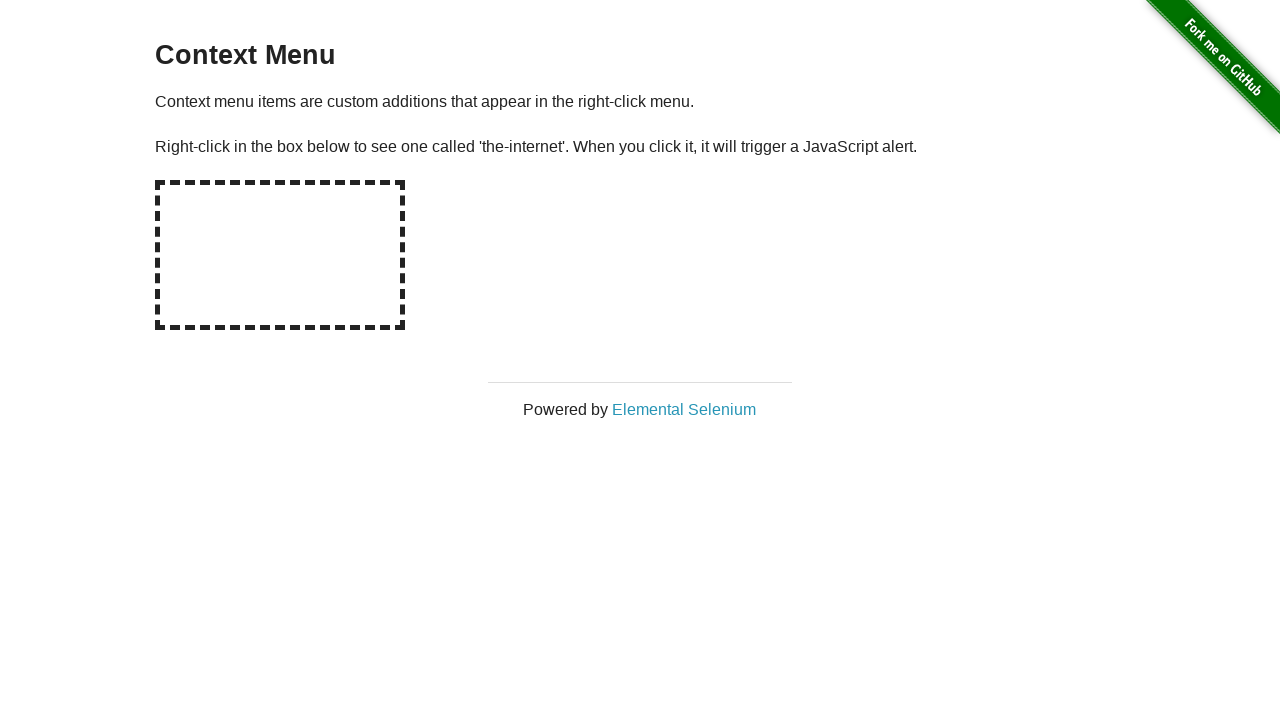

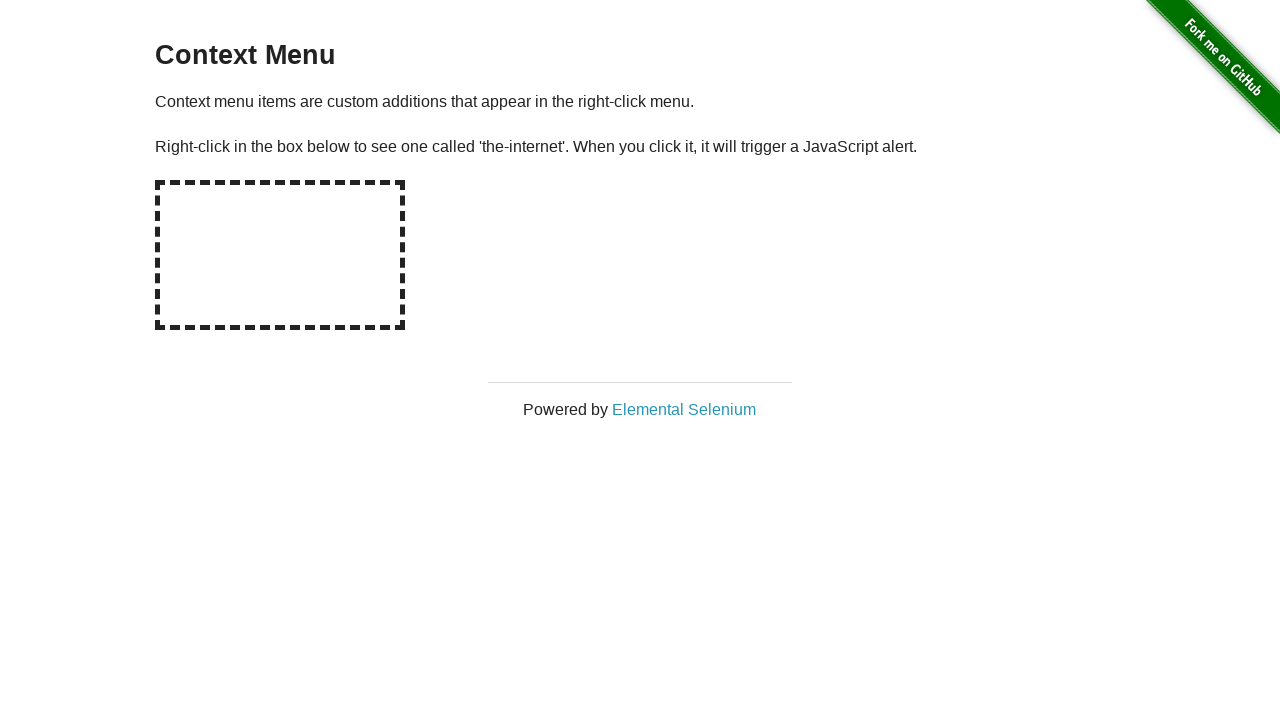